Tests textbox input functionality on DemoQA by navigating to the Elements section, filling in username, email, current address, and permanent address fields, then submitting the form.

Starting URL: https://demoqa.com

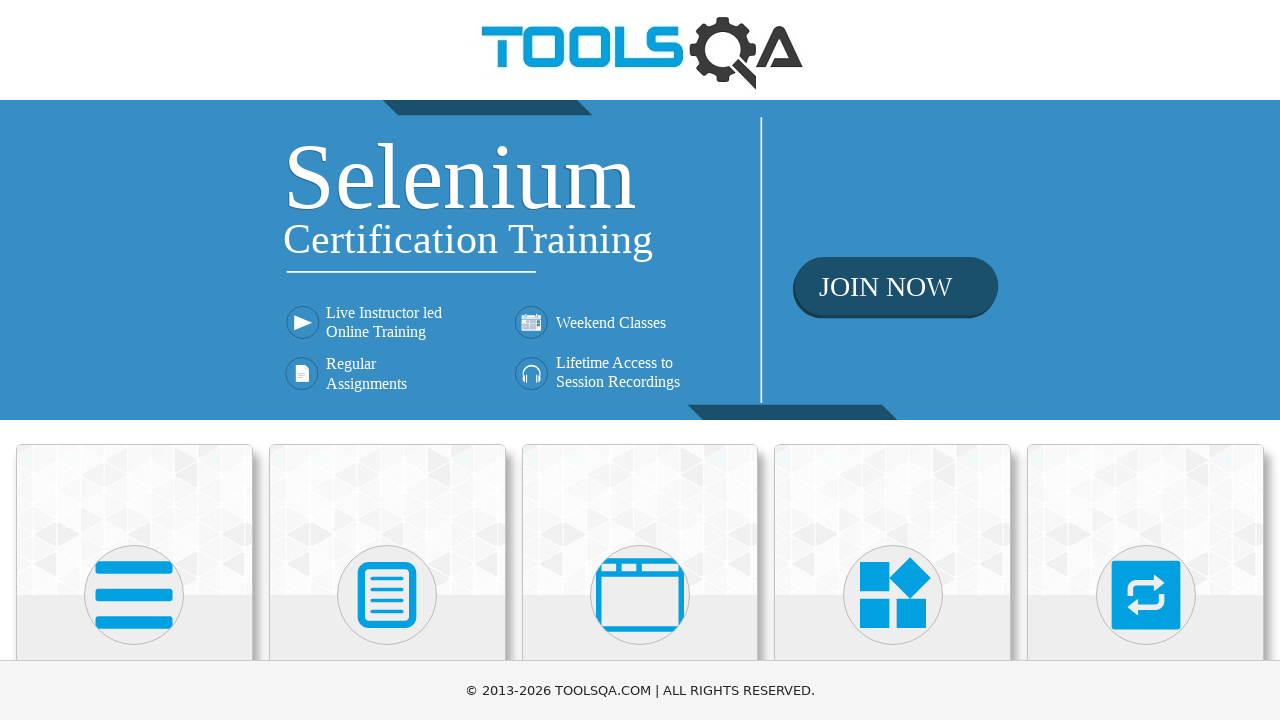

Clicked on the Elements card at (134, 520) on .card.mt-4.top-card >> nth=0
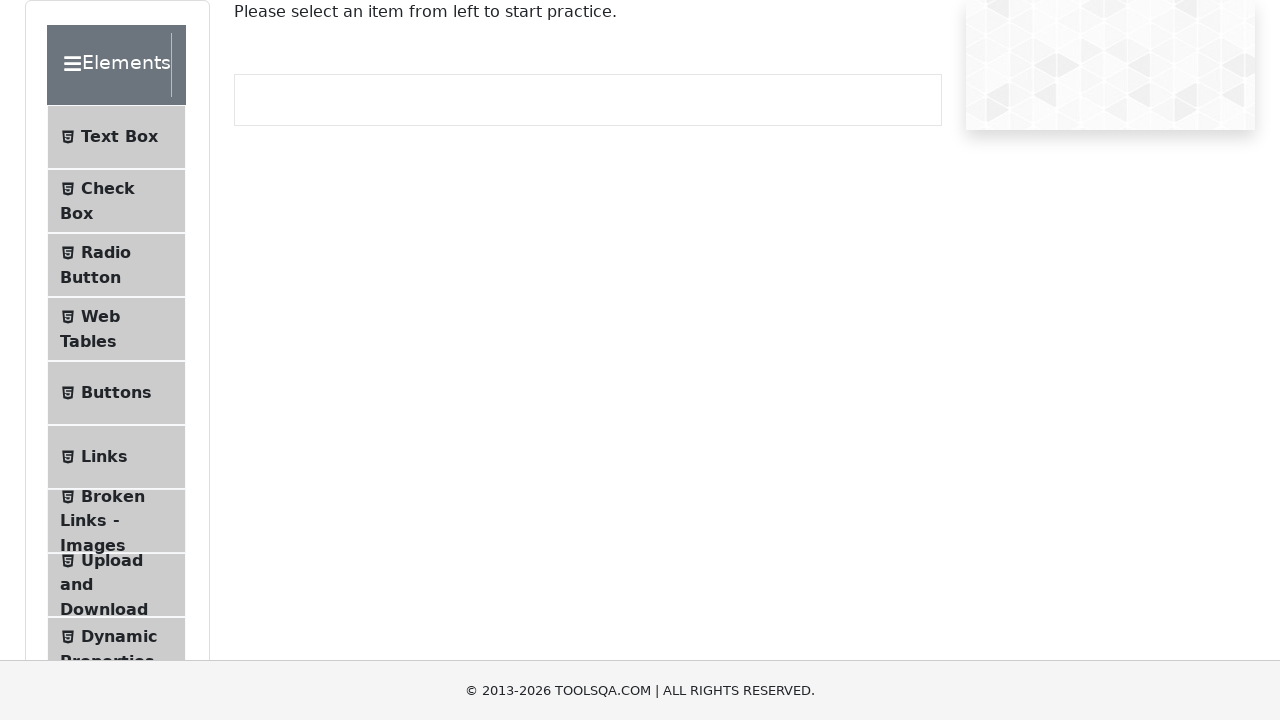

Clicked on Text Box menu item at (116, 137) on #item-0
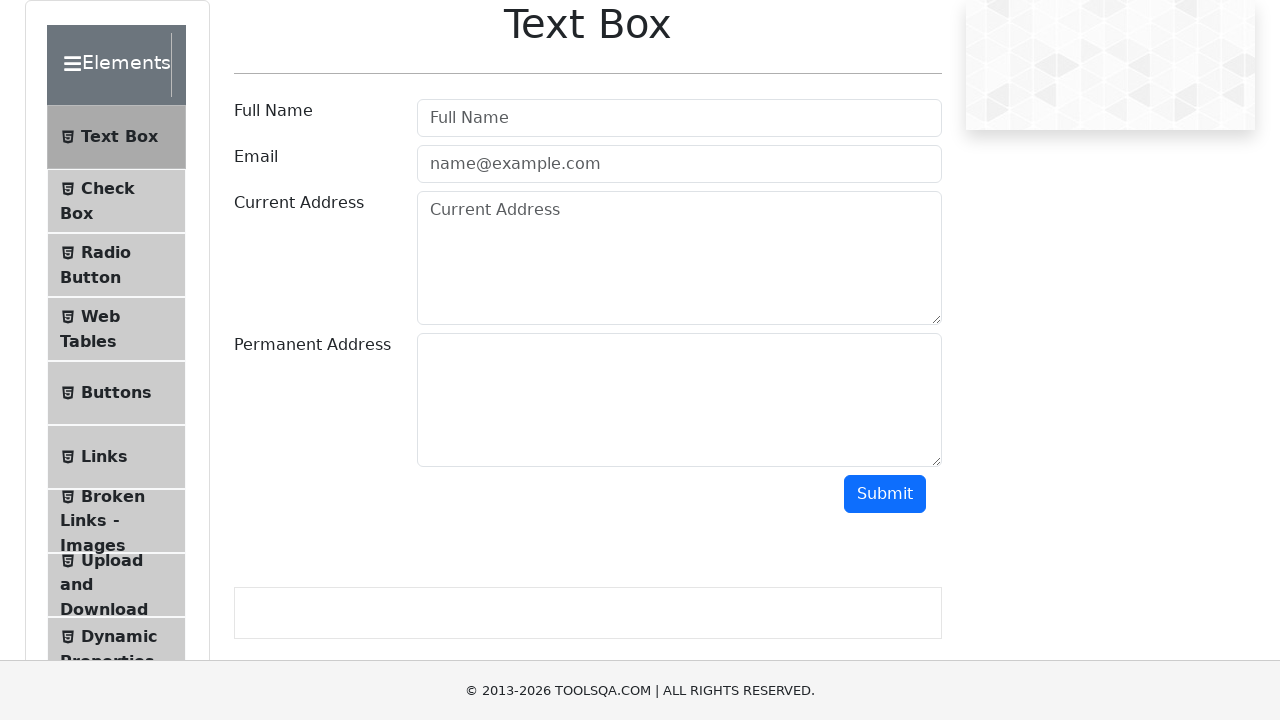

Filled username field with 'JohnDoe123' on #userName
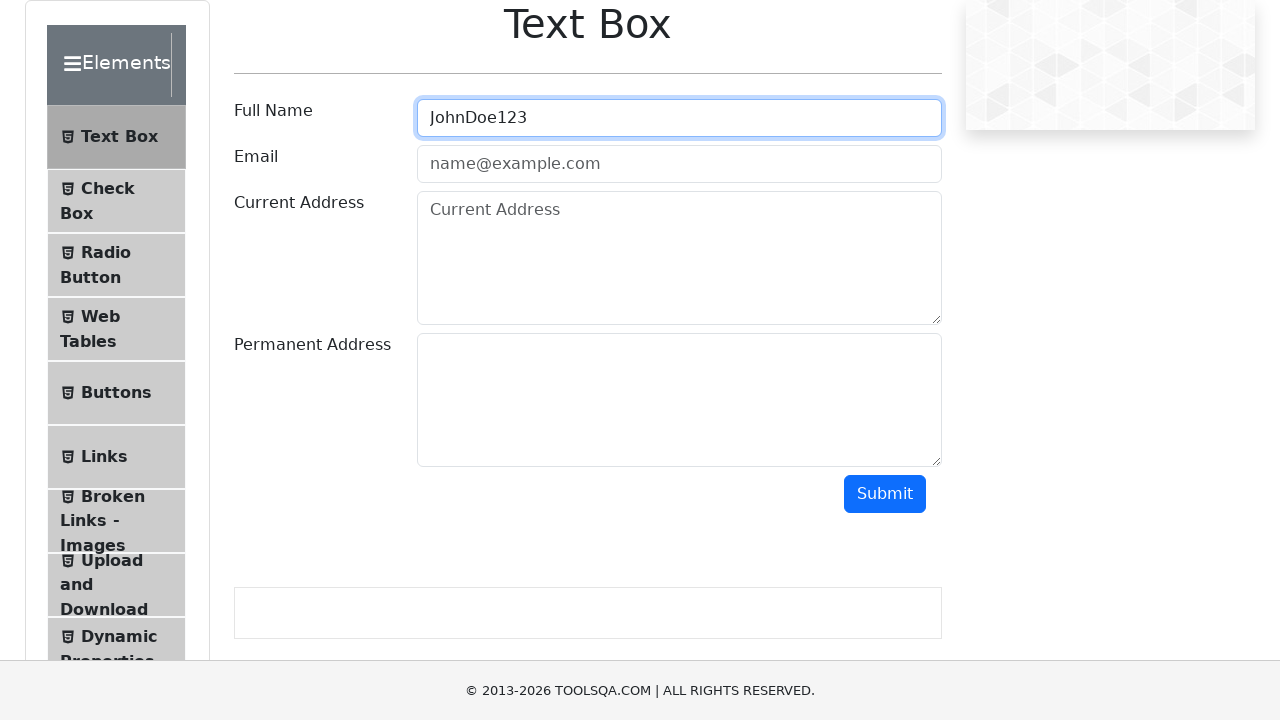

Filled email field with 'johndoe@example.com' on #userEmail
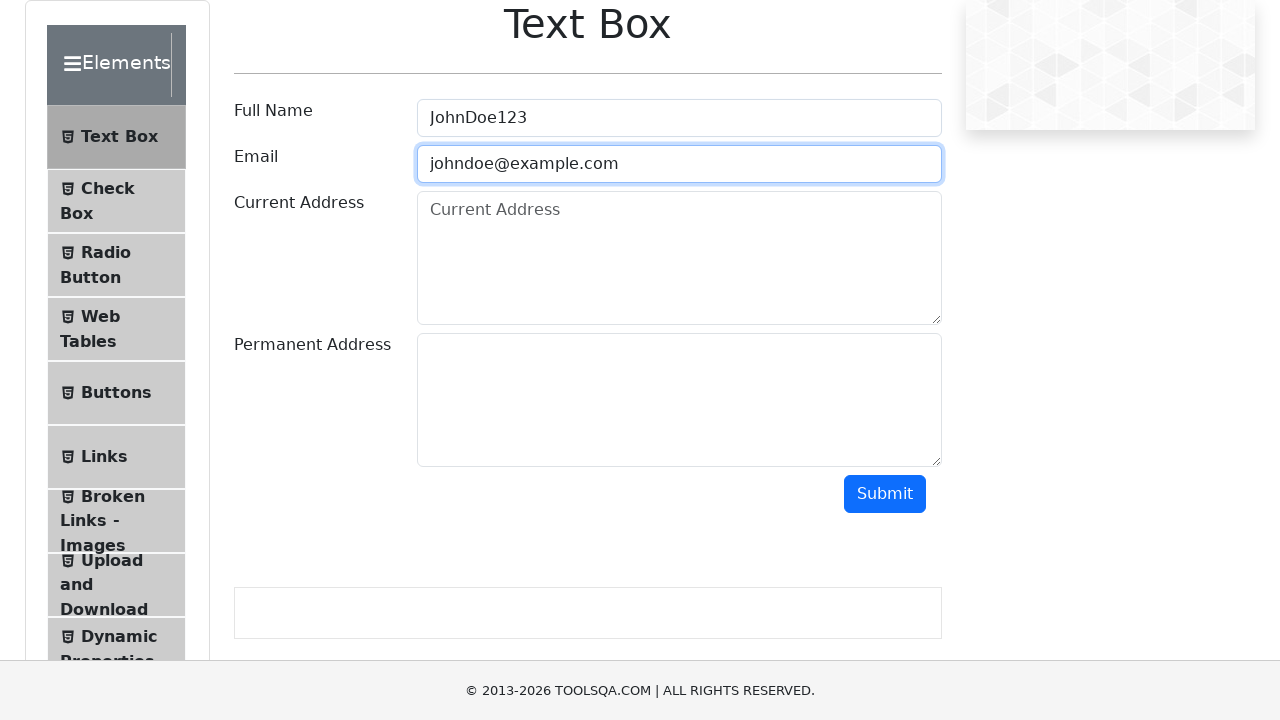

Filled current address field with '123 Current Street, New York, NY 10001' on #currentAddress
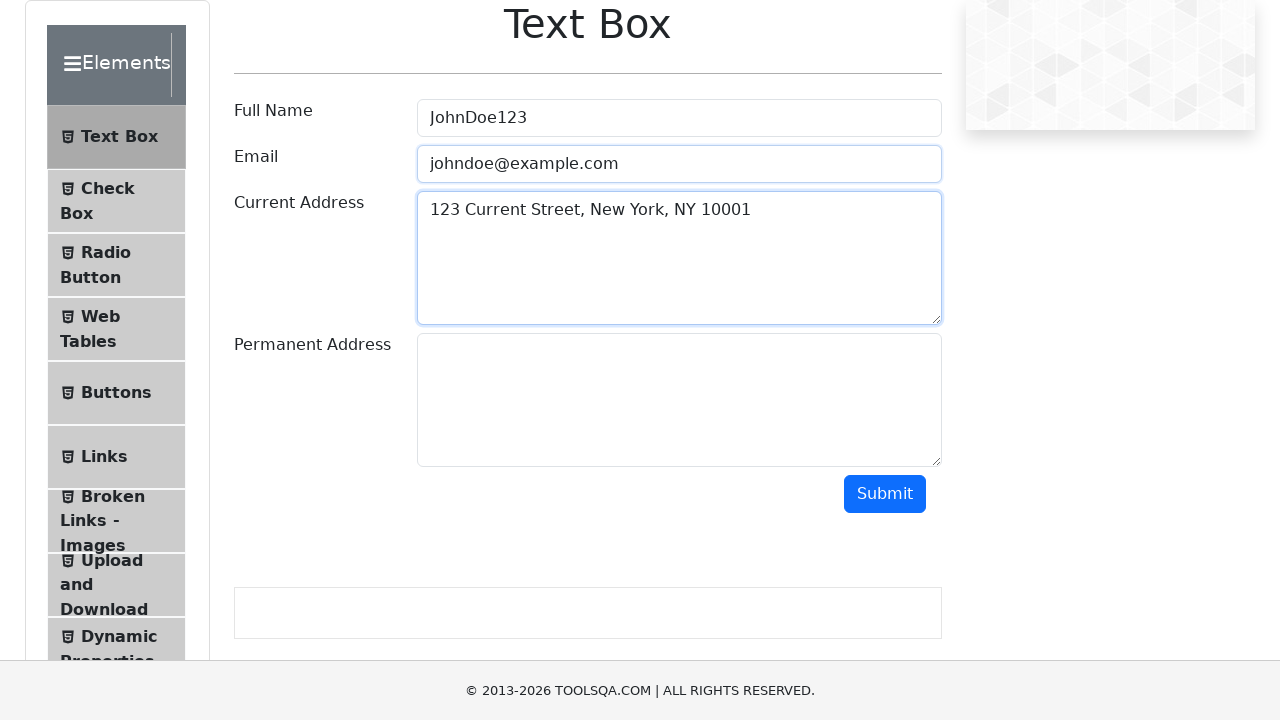

Filled permanent address field with '456 Permanent Avenue, Los Angeles, CA 90001' on #permanentAddress
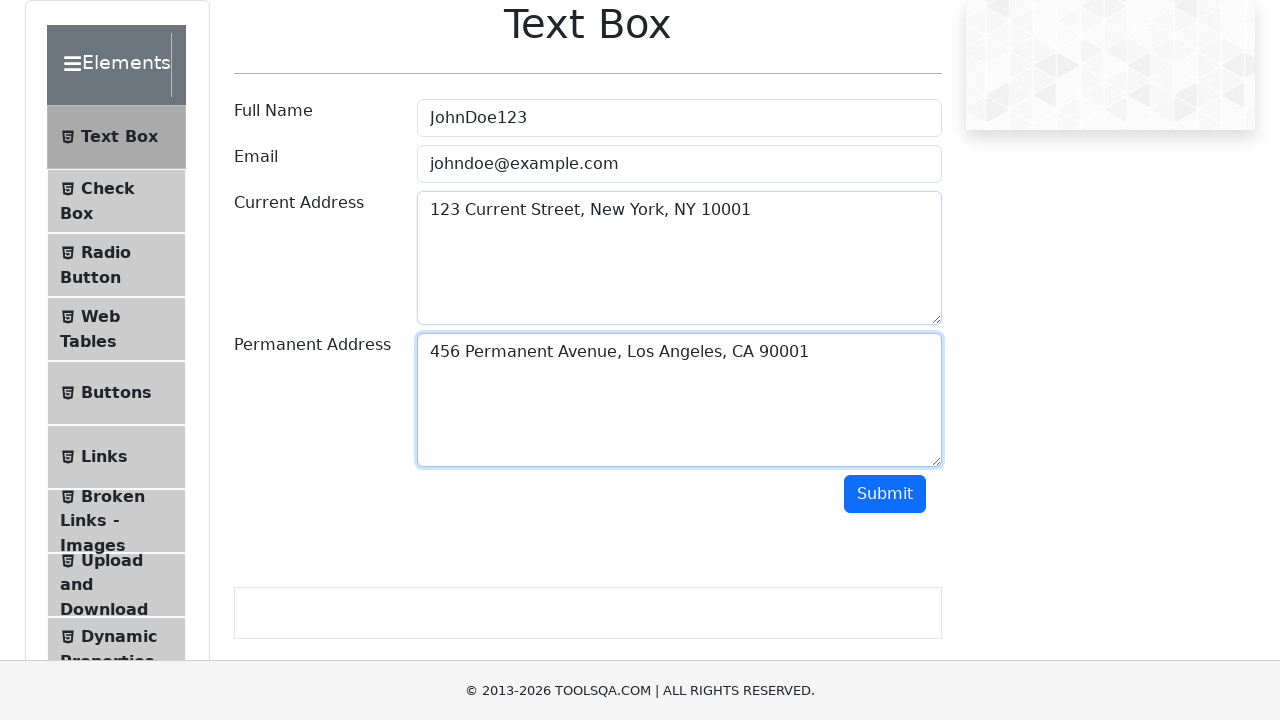

Scrolled submit button into view
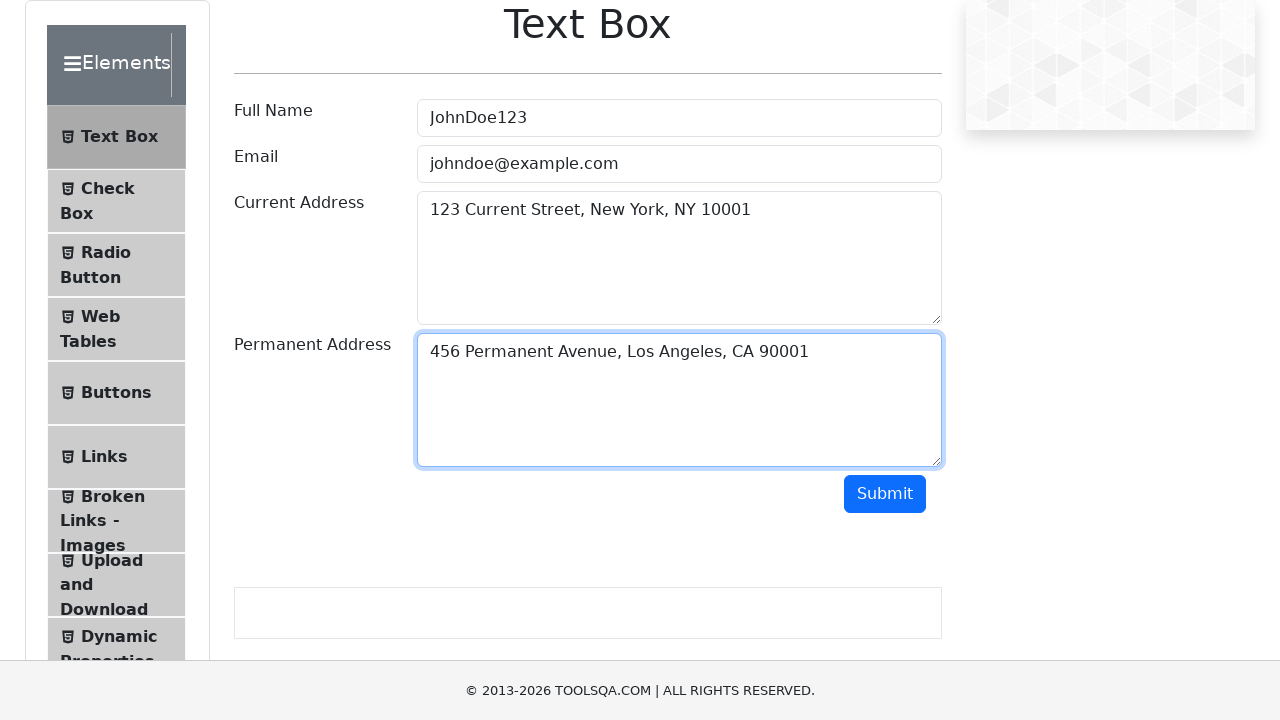

Clicked submit button to submit the form at (885, 494) on #submit
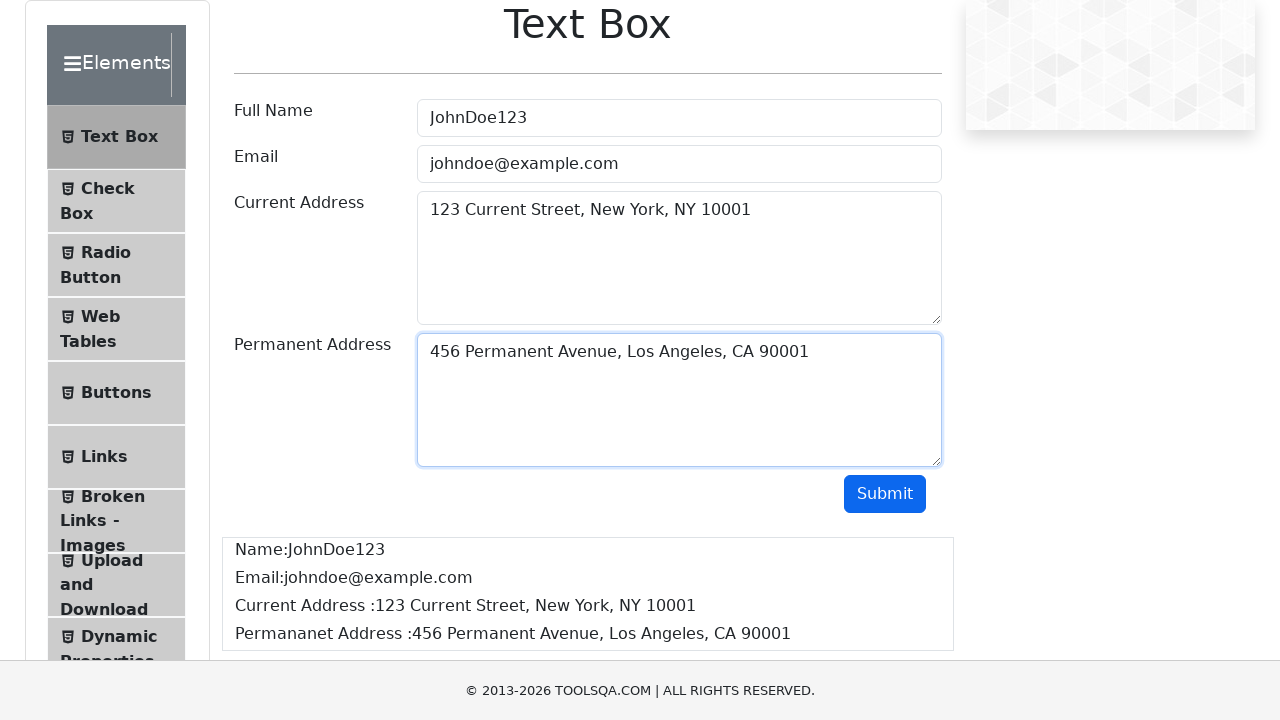

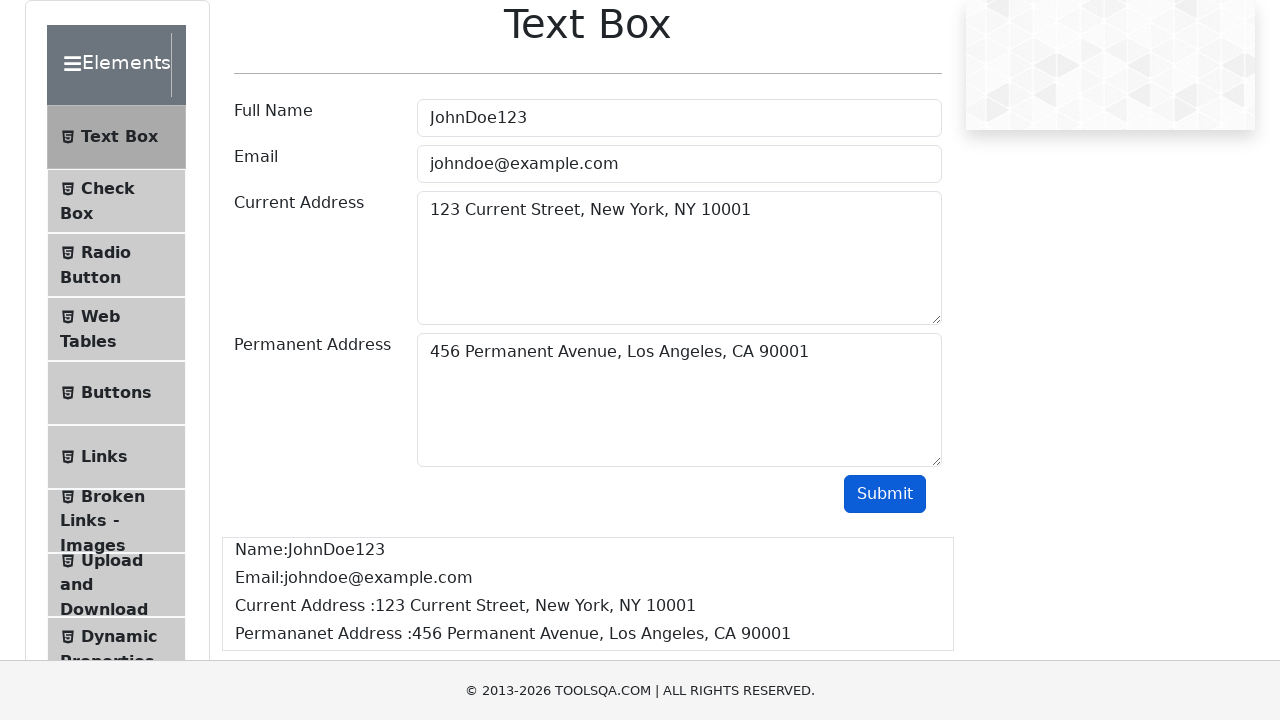